Tests the practice form by filling in personal information fields (first name, last name, email, gender, phone number) and submitting the form

Starting URL: https://demoqa.com/automation-practice-form

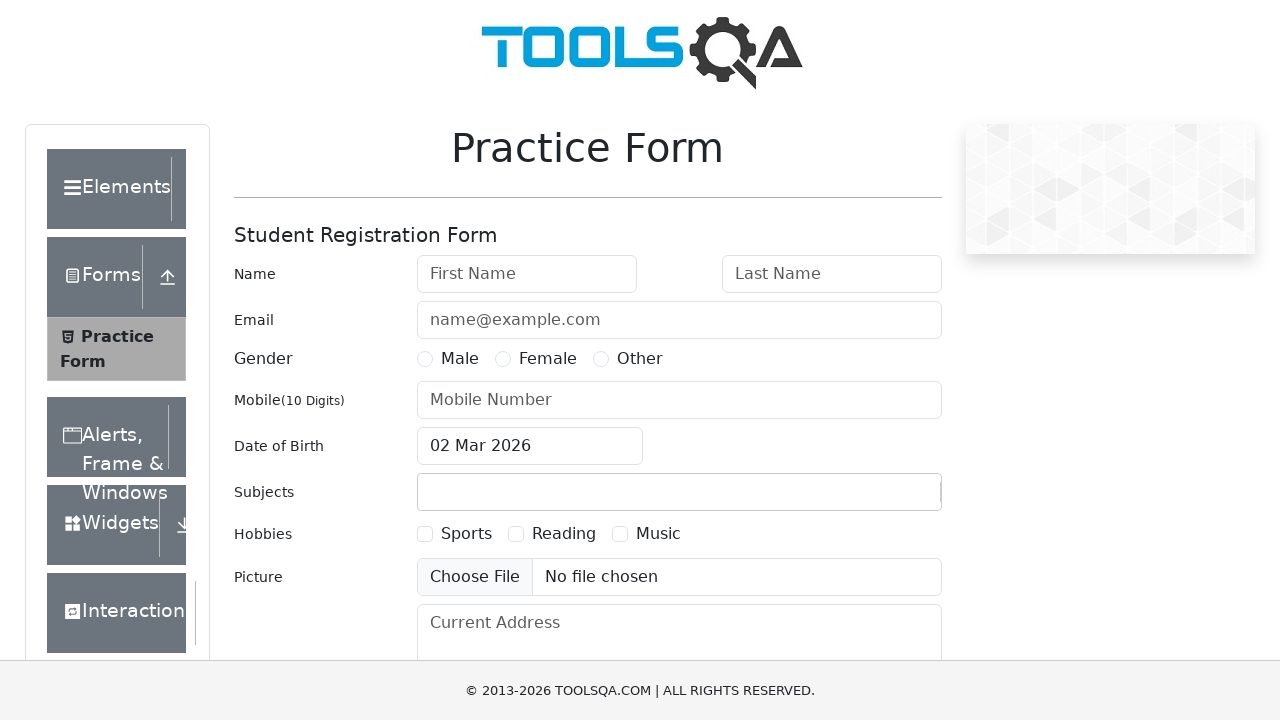

Filled first name field with 'John' on #firstName
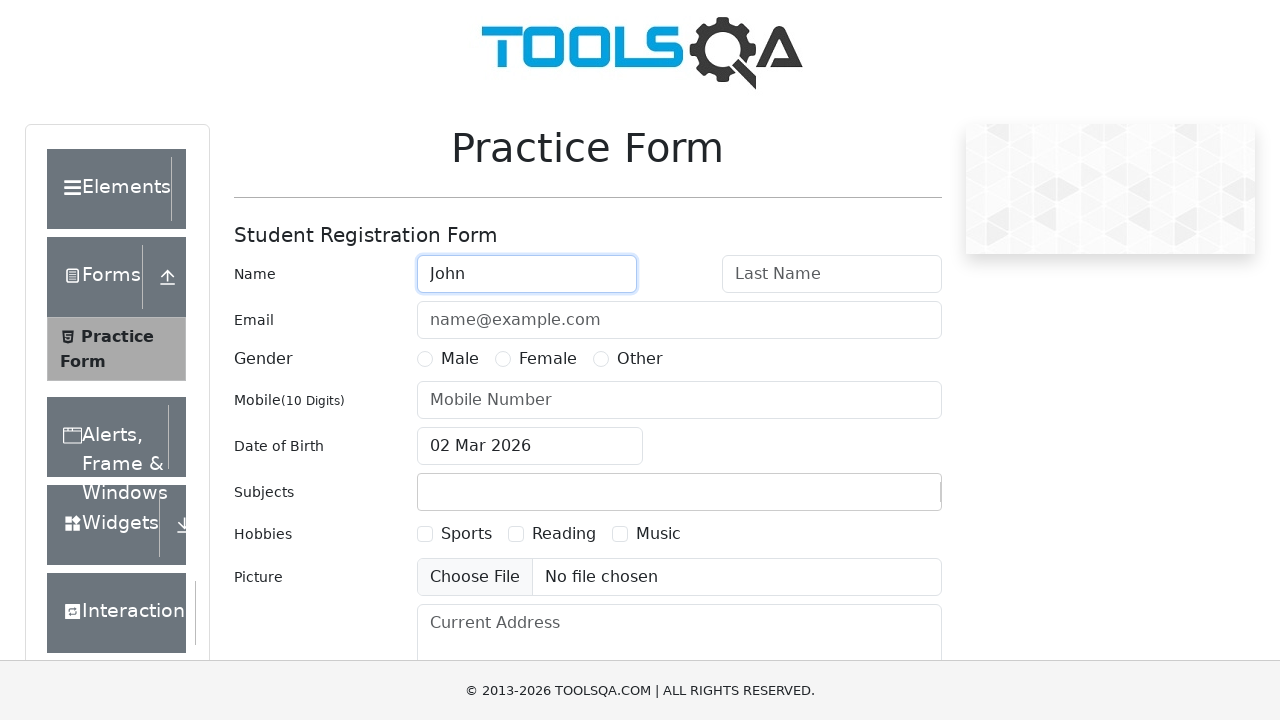

Filled last name field with 'Doe' on #lastName
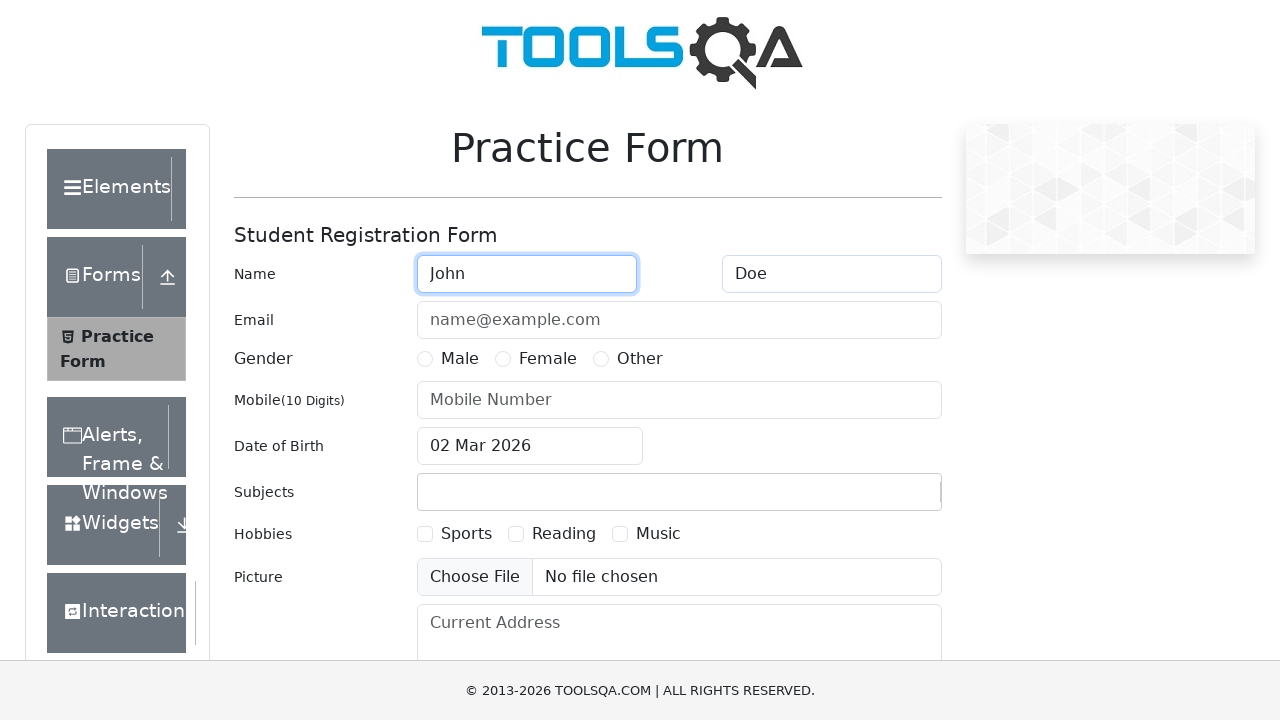

Filled email field with 'john@example.com' on input#userEmail
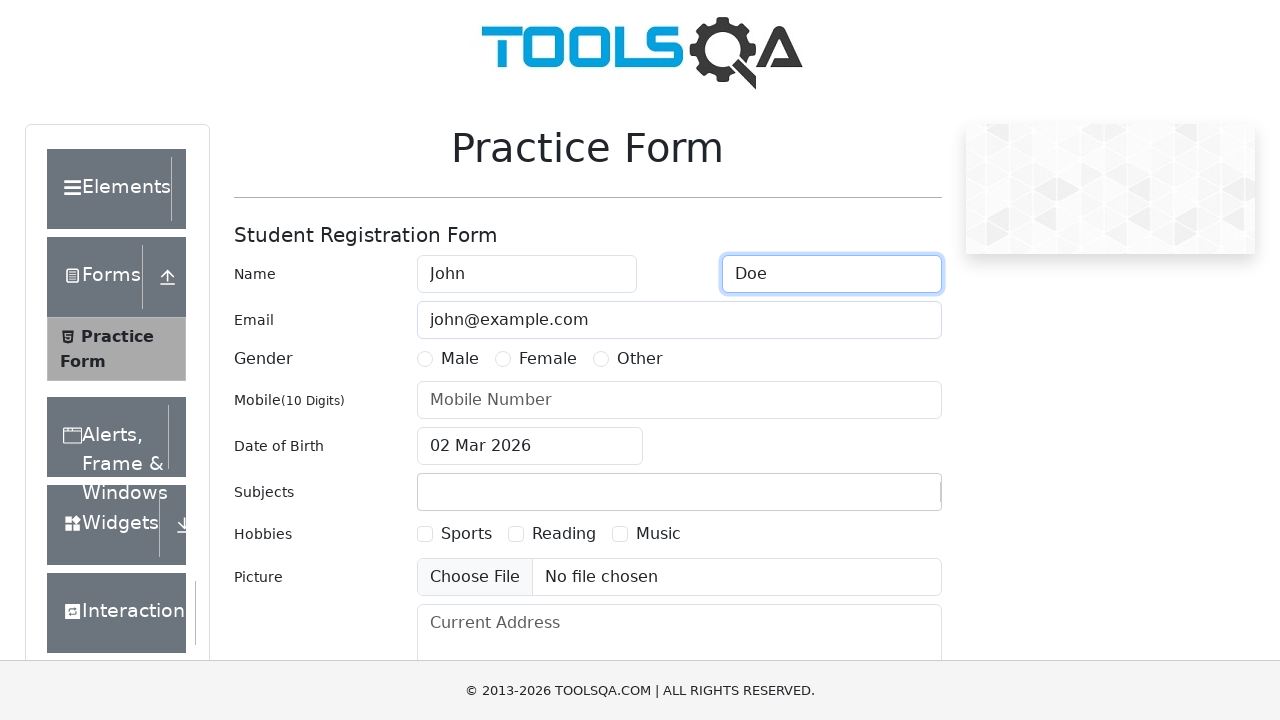

Selected Male gender option at (460, 359) on label:text('Male')
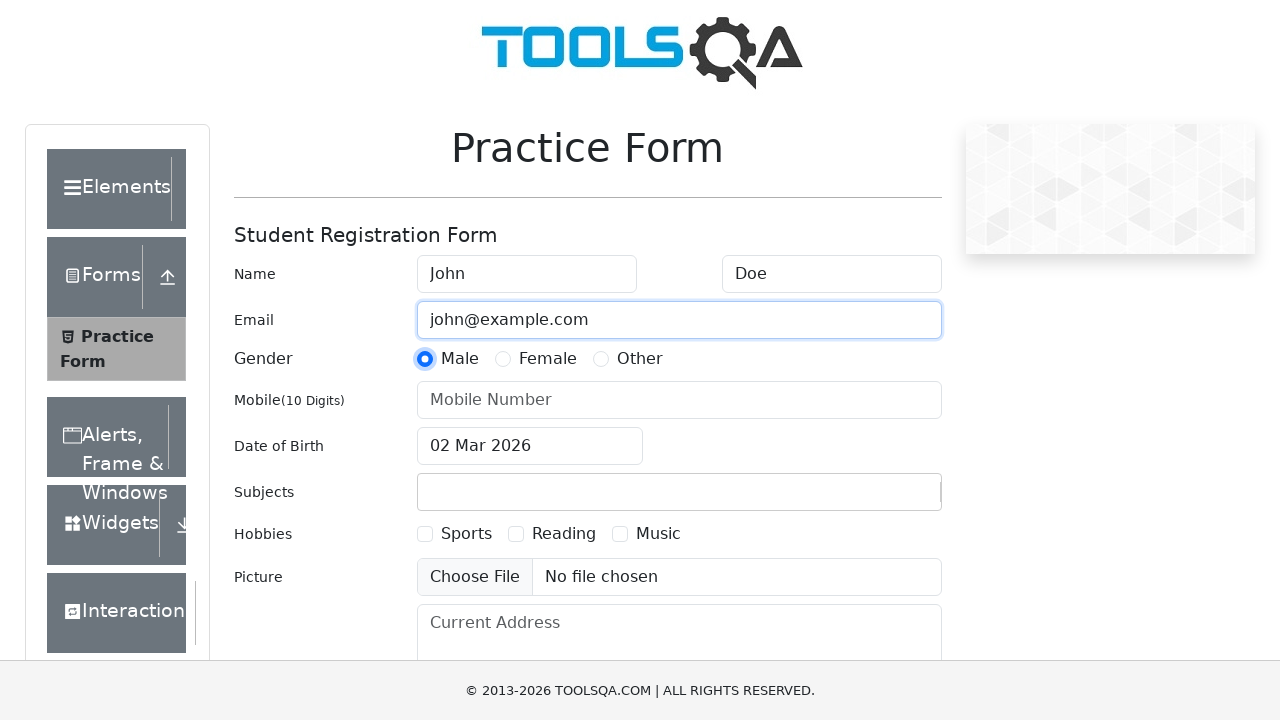

Filled phone number field with '1234567890' on #userNumber
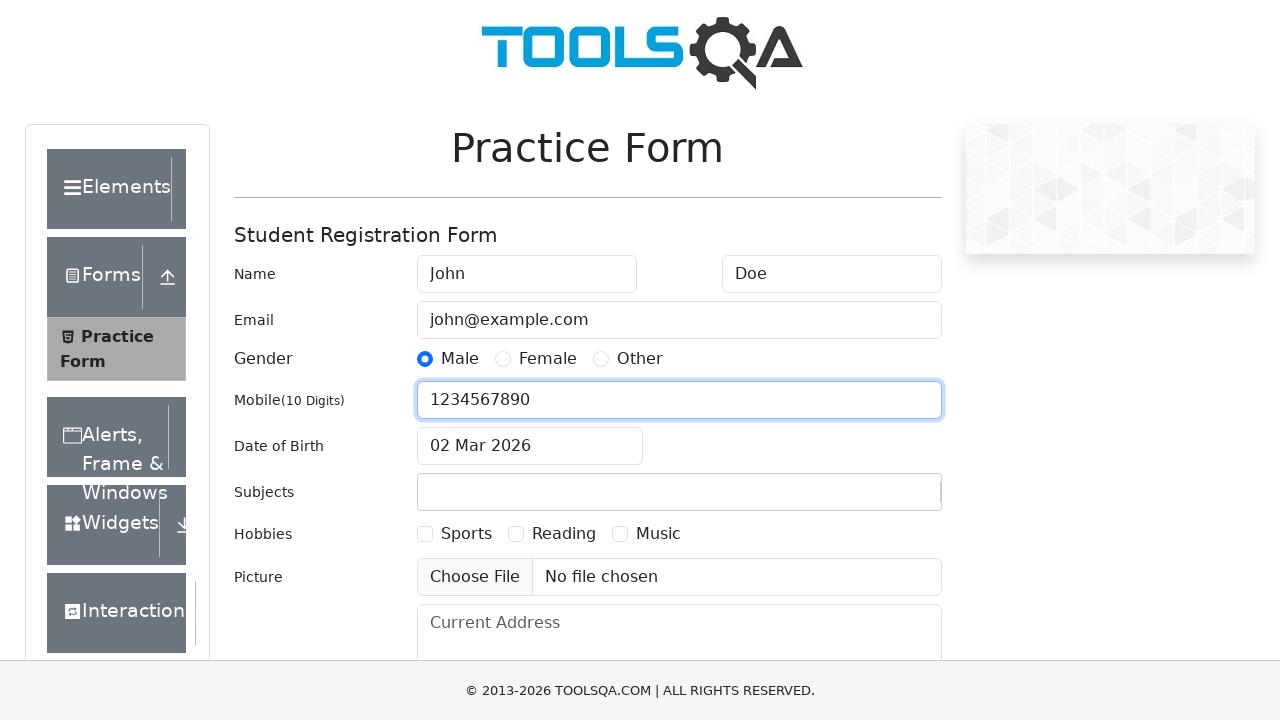

Clicked submit button to submit the form at (885, 499) on #submit
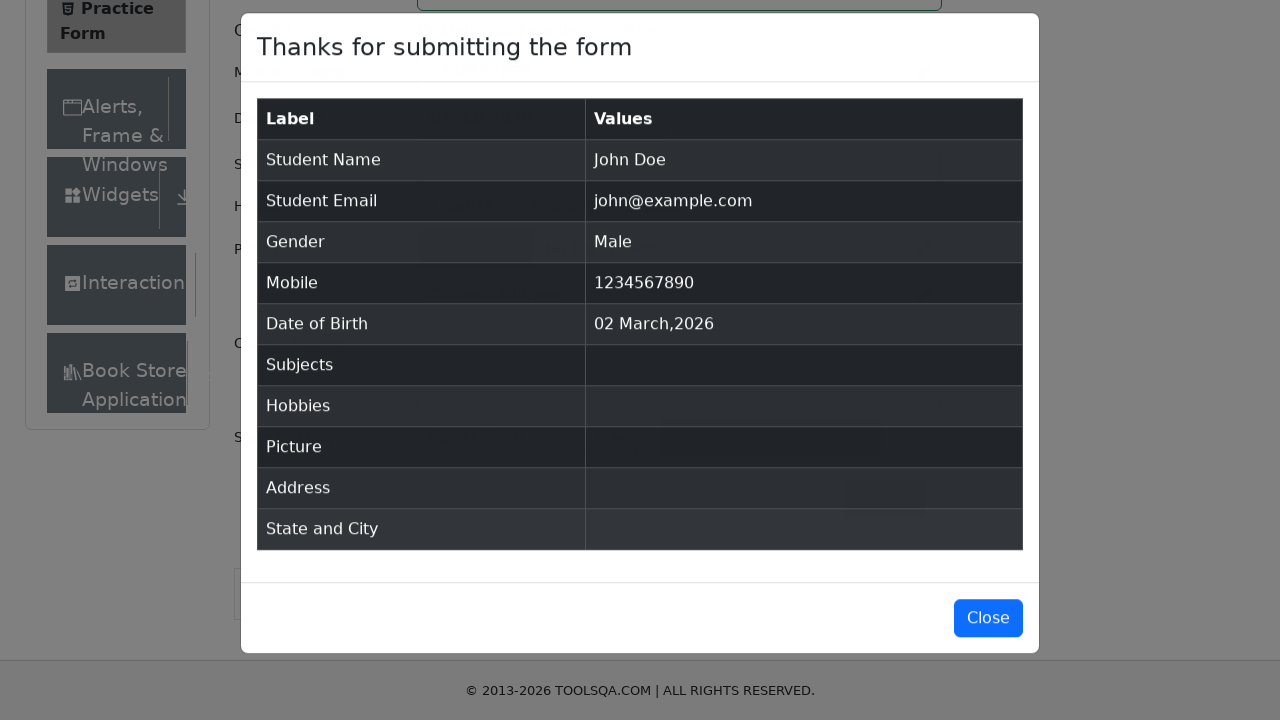

Waited for form submission to process
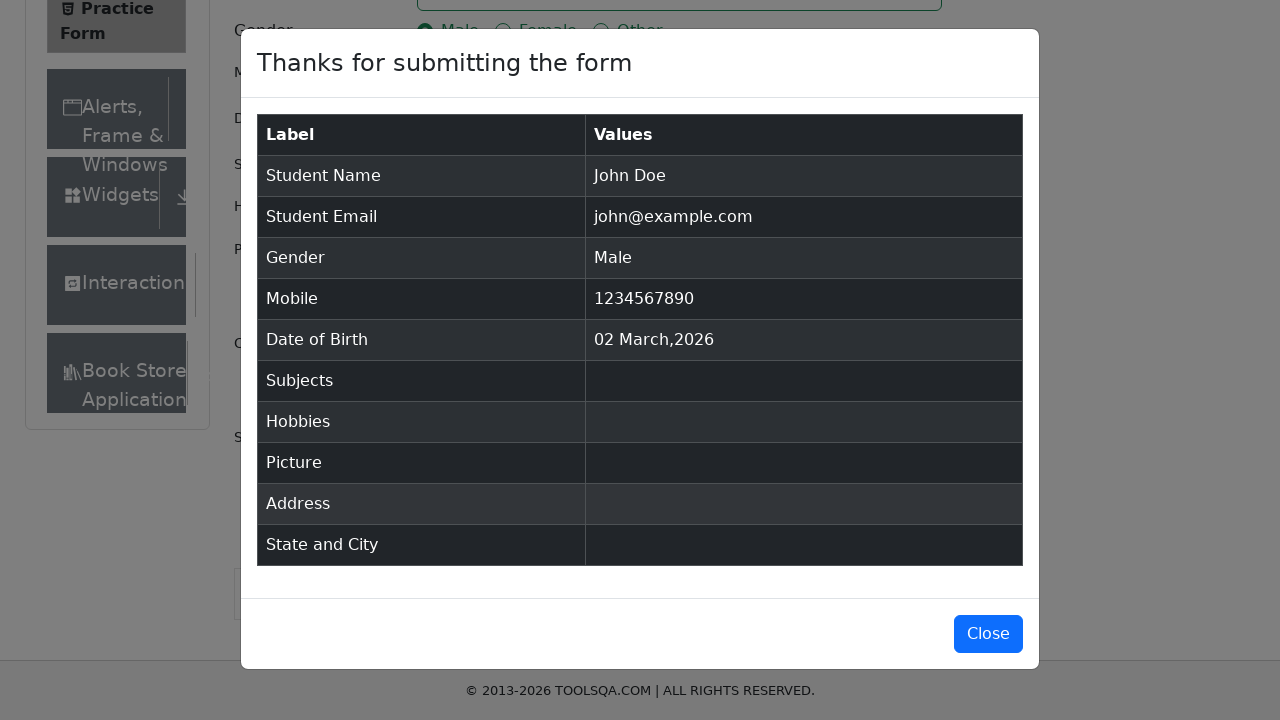

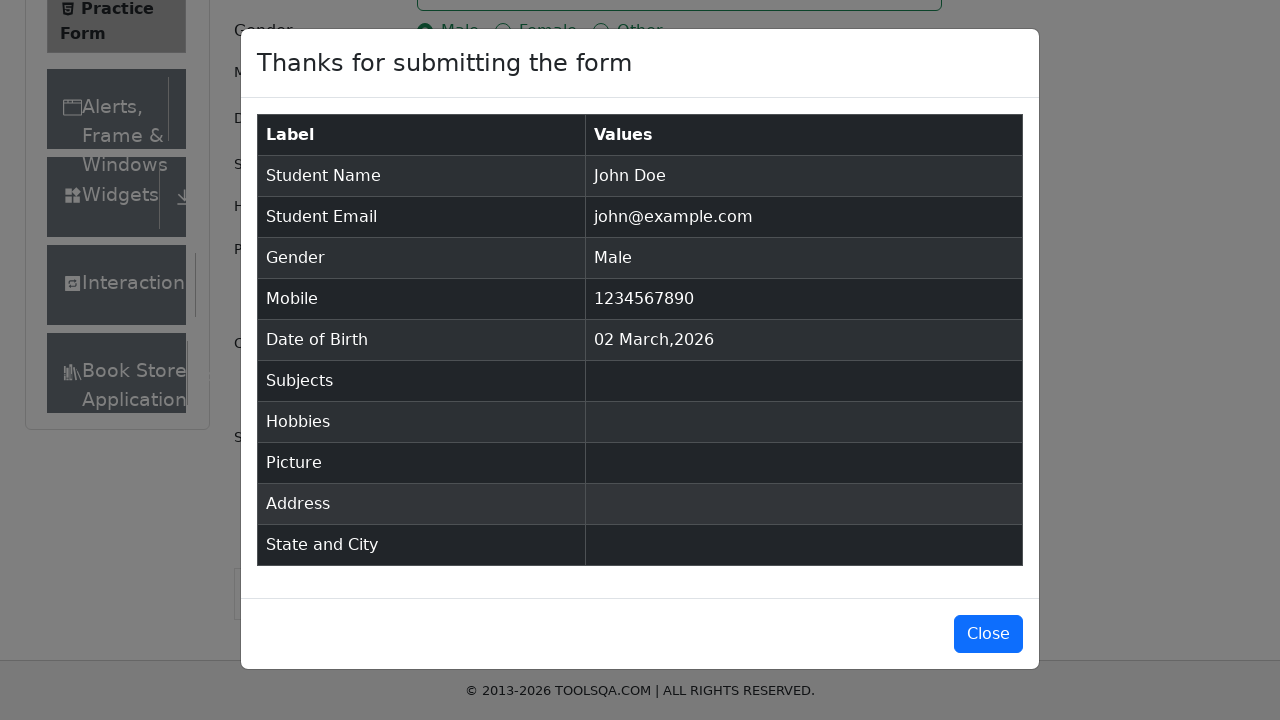